Tests Shadow DOM interaction by navigating to a demo page and filling a text input field that is nested within multiple shadow DOM roots.

Starting URL: https://selectorshub.com/iframe-in-shadow-dom/

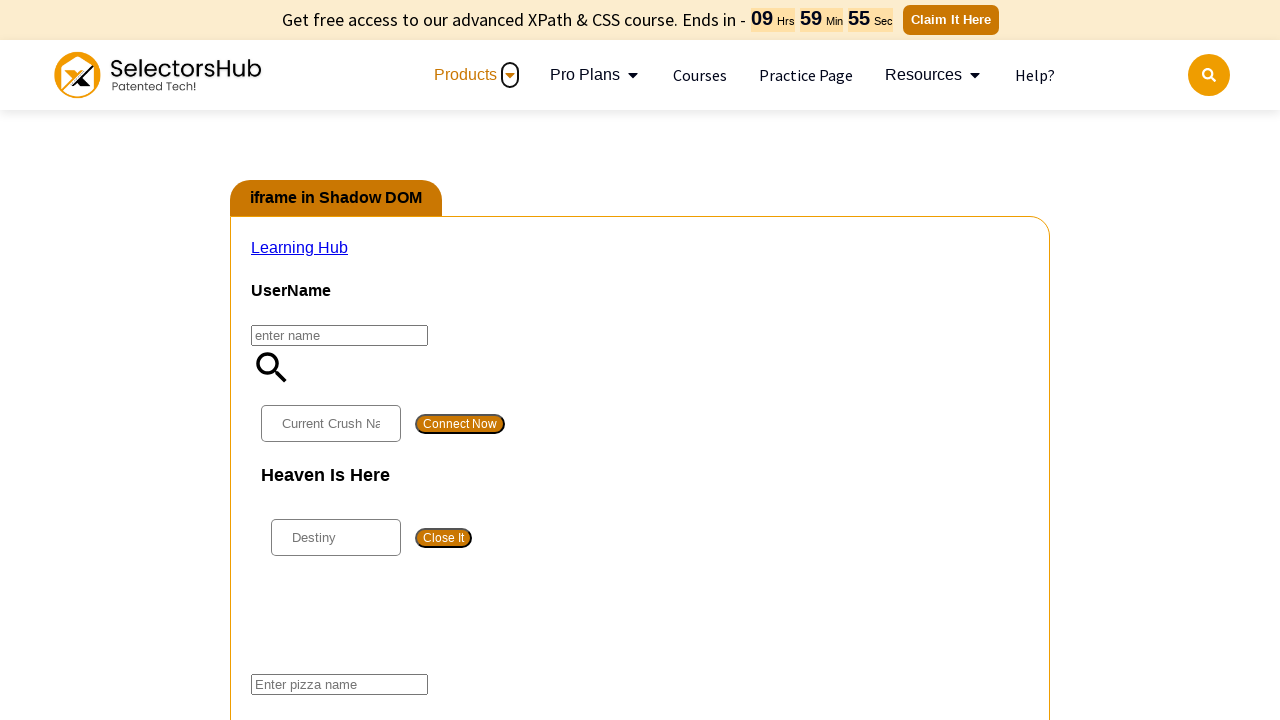

Waited 3 seconds for page to load
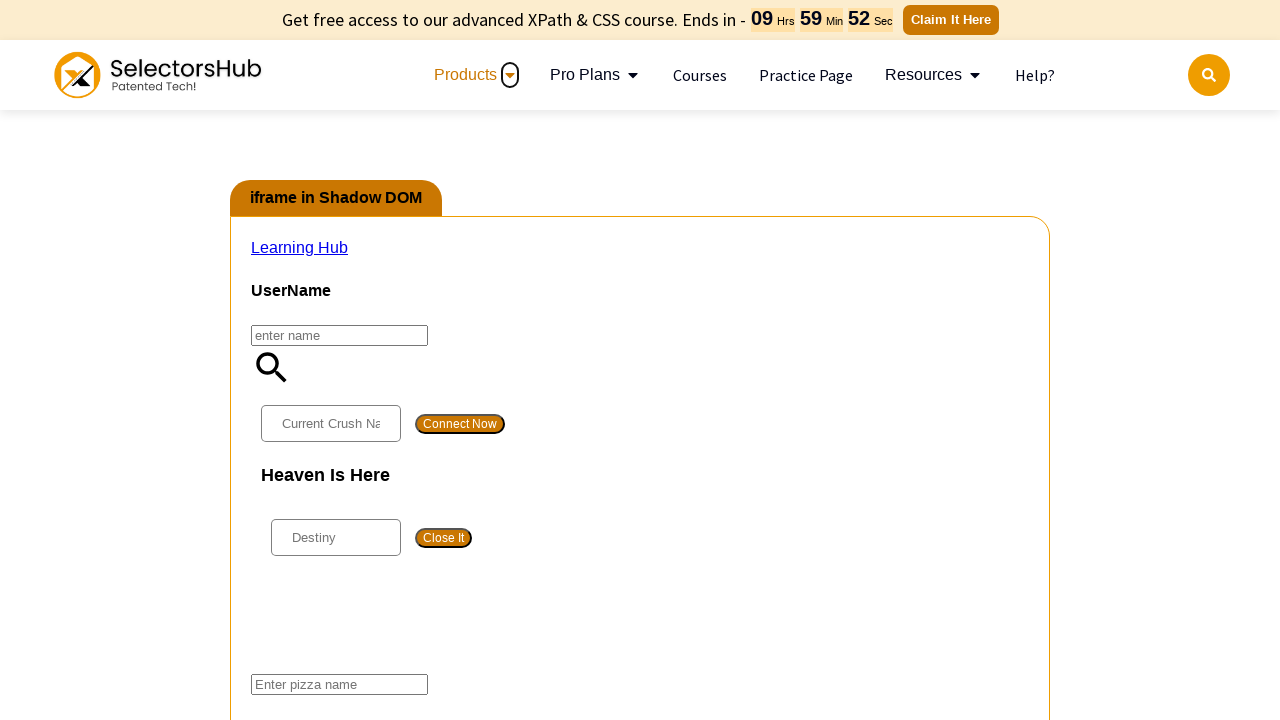

Located pizza input field nested within multiple shadow DOM roots
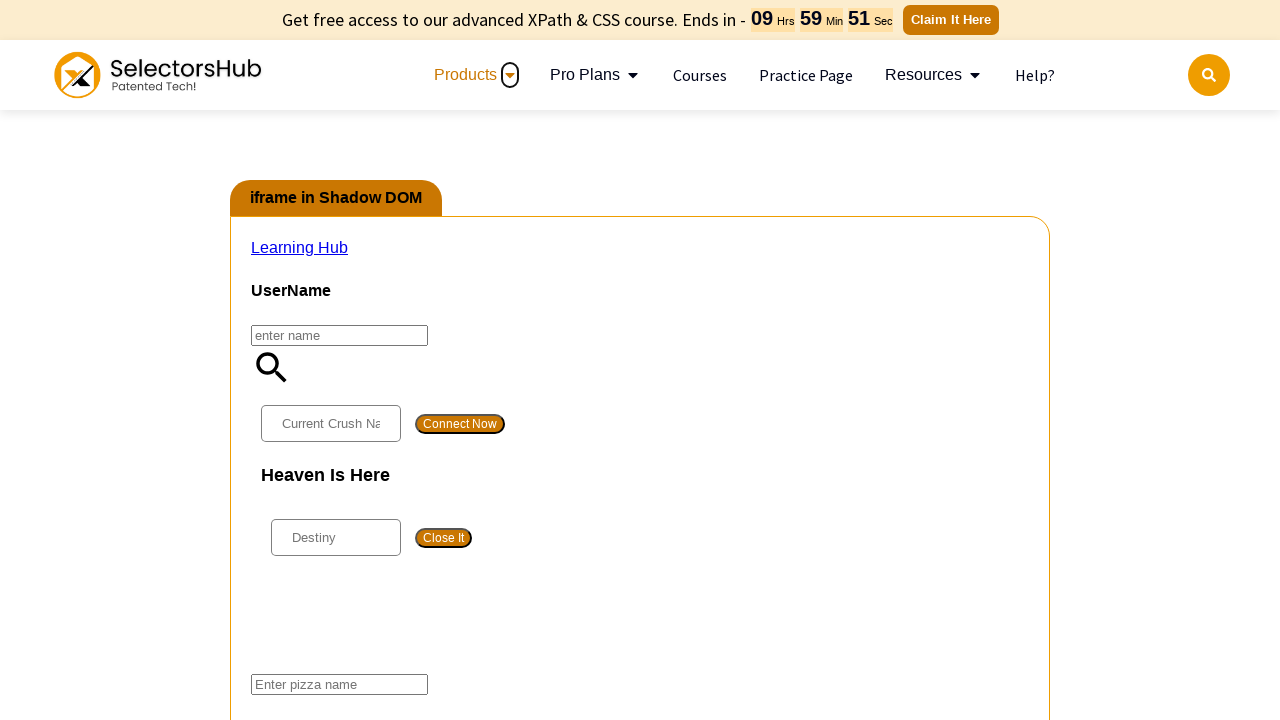

Filled pizza input field with 'veg pizza'
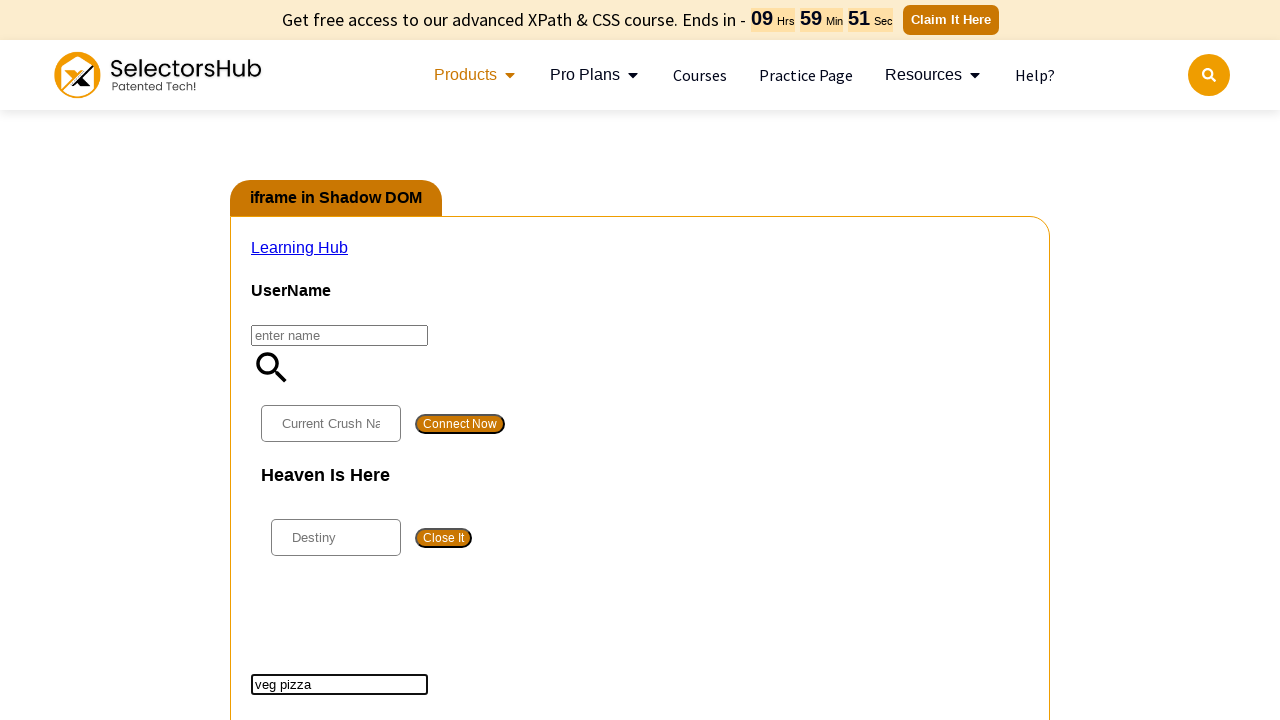

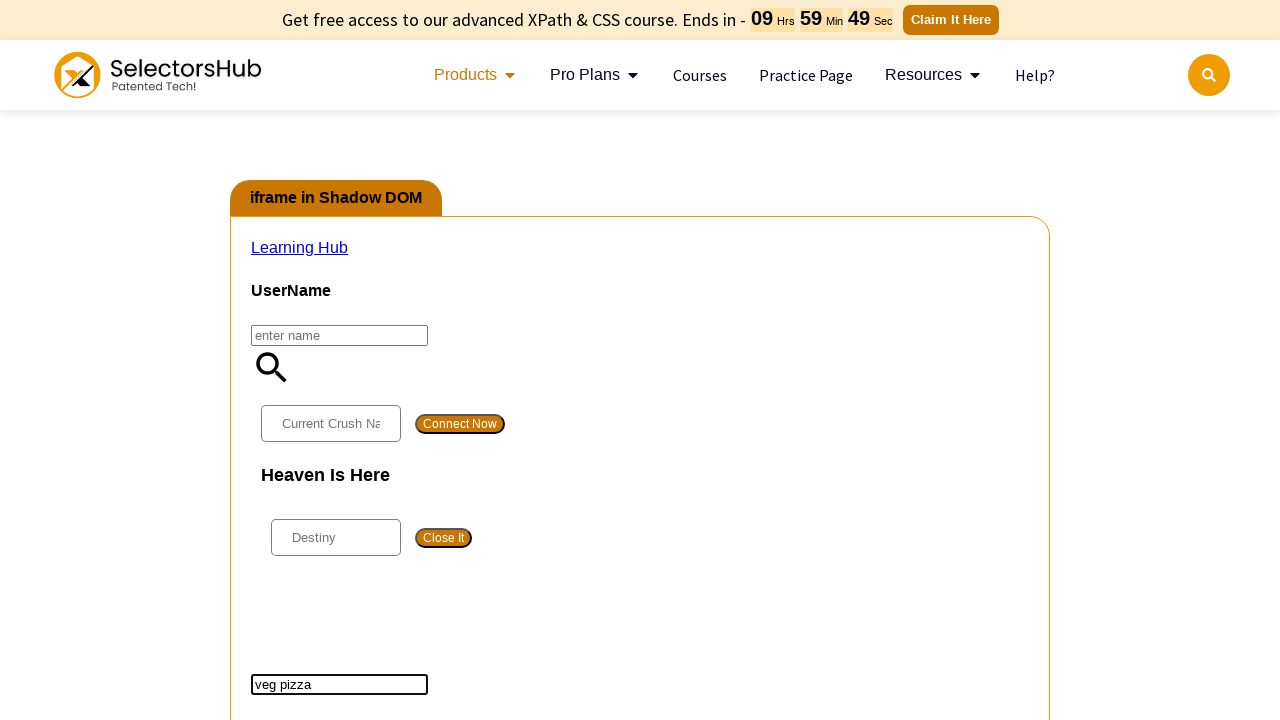